Opens the CSDN website and waits for the page to load. This is a minimal browser automation script that simply navigates to the homepage.

Starting URL: https://www.csdn.net/

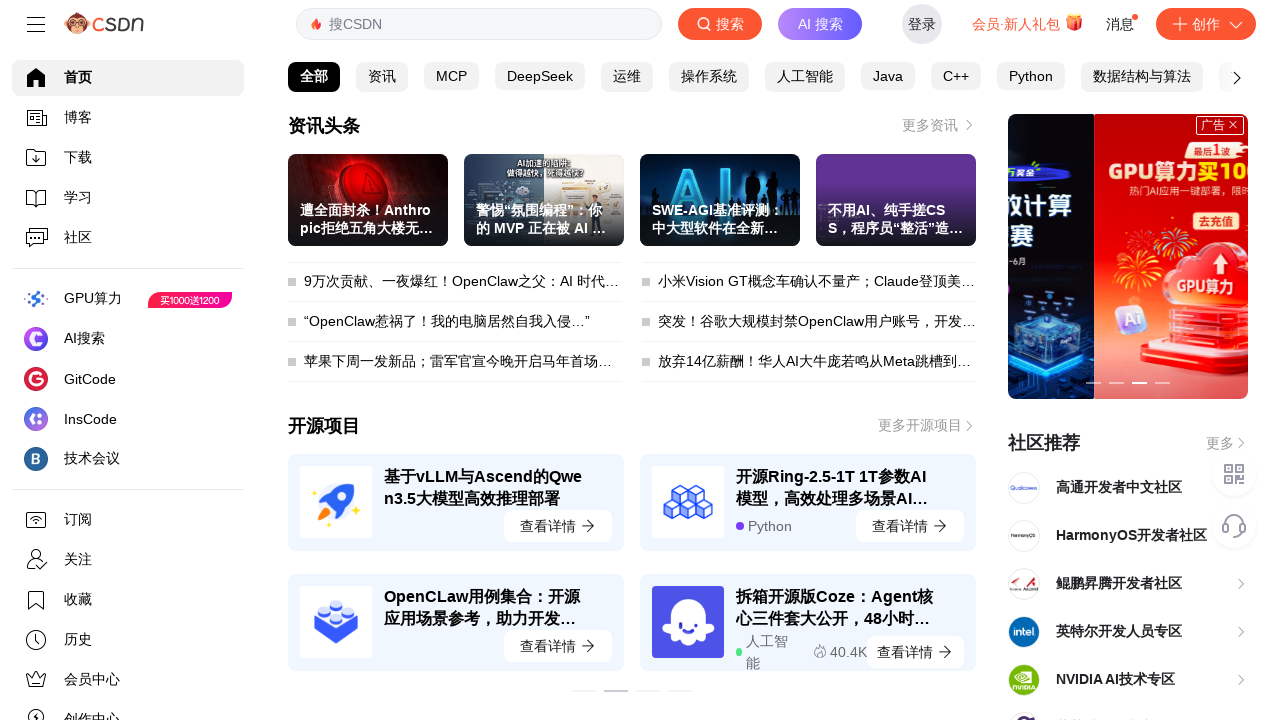

Waited for DOM to load
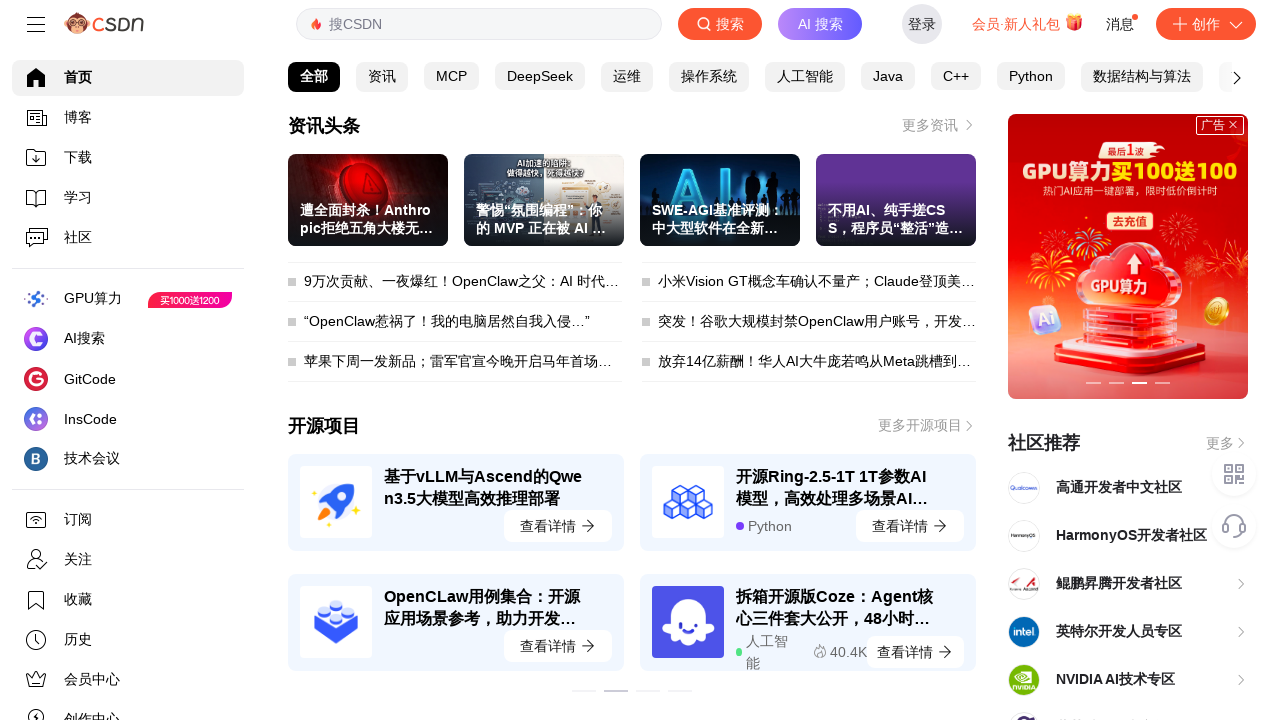

Body element is present on CSDN homepage
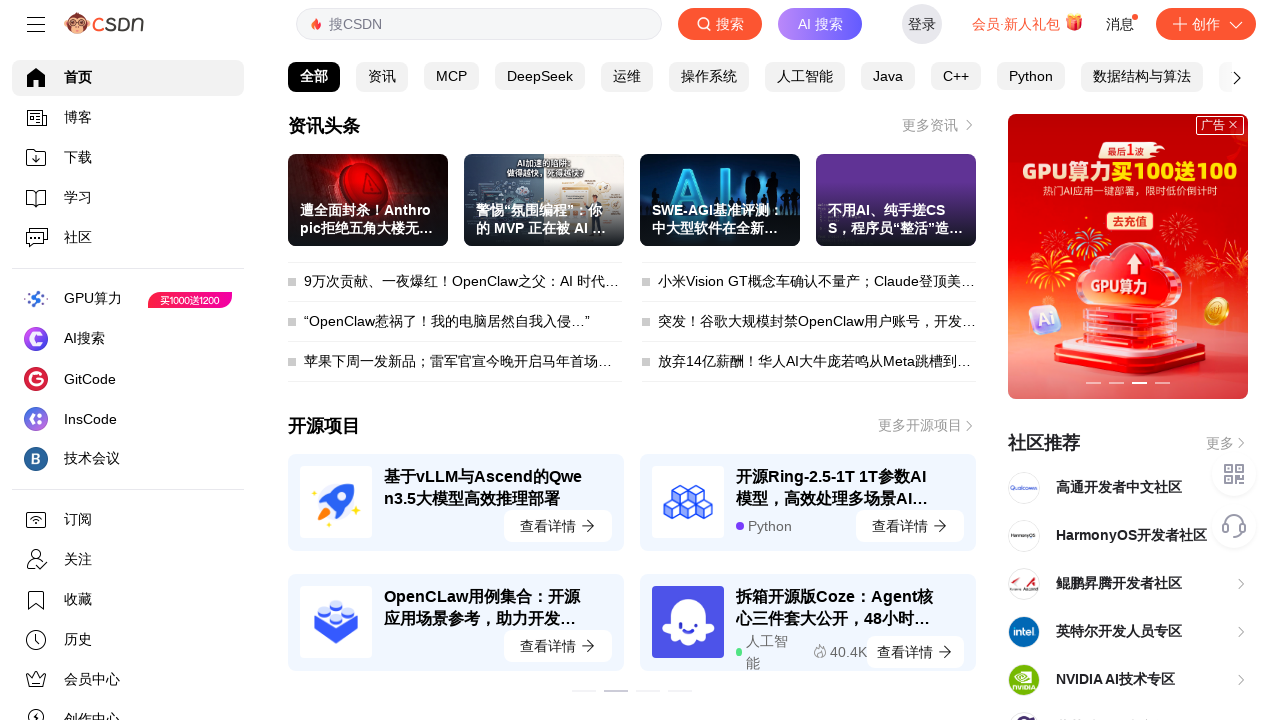

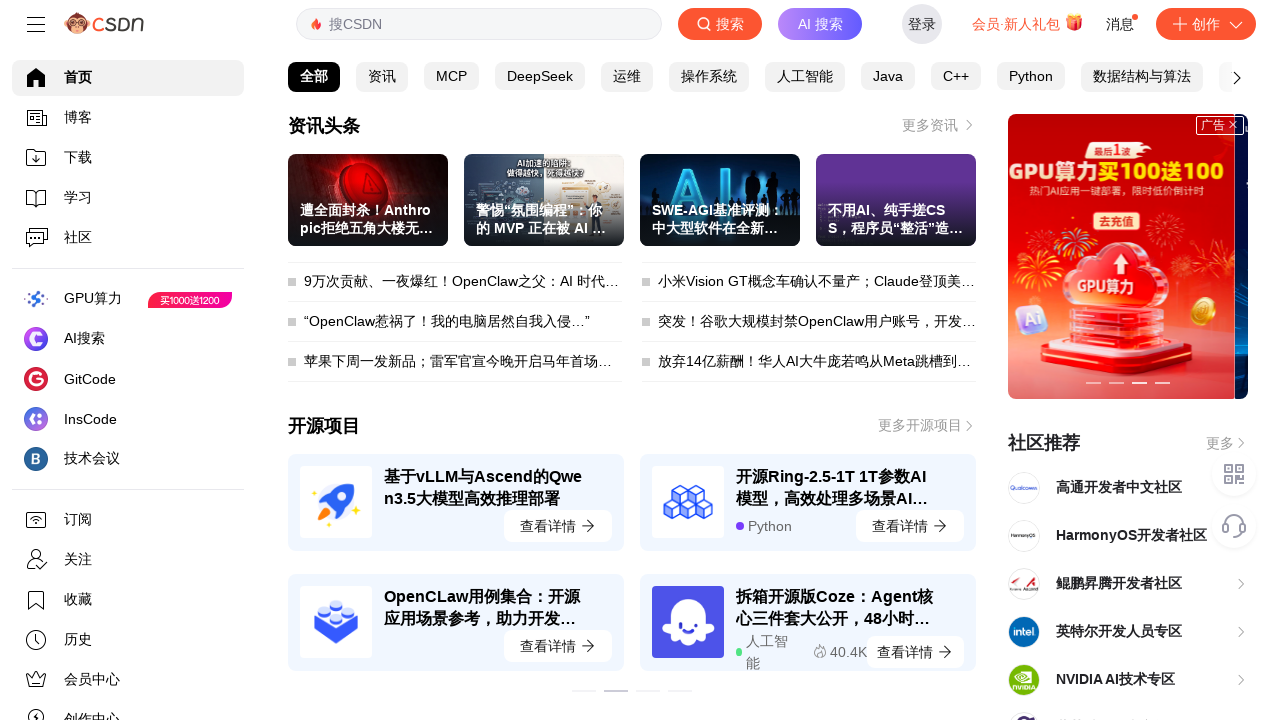